Tests clicking a growing/animated button that expands before becoming clickable, then verifies that "Event Triggered" message appears after the click.

Starting URL: https://testpages.herokuapp.com/styled/challenges/growing-clickable.html

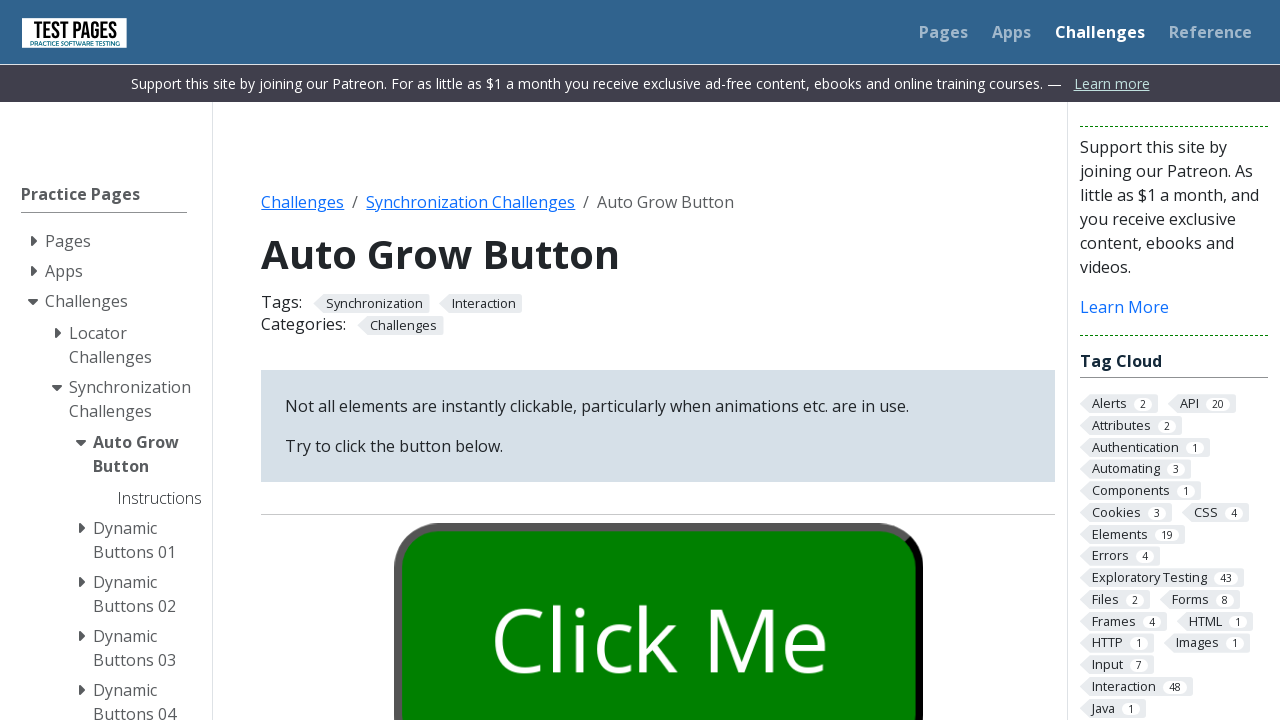

Waited for growing button to finish expanding and become clickable
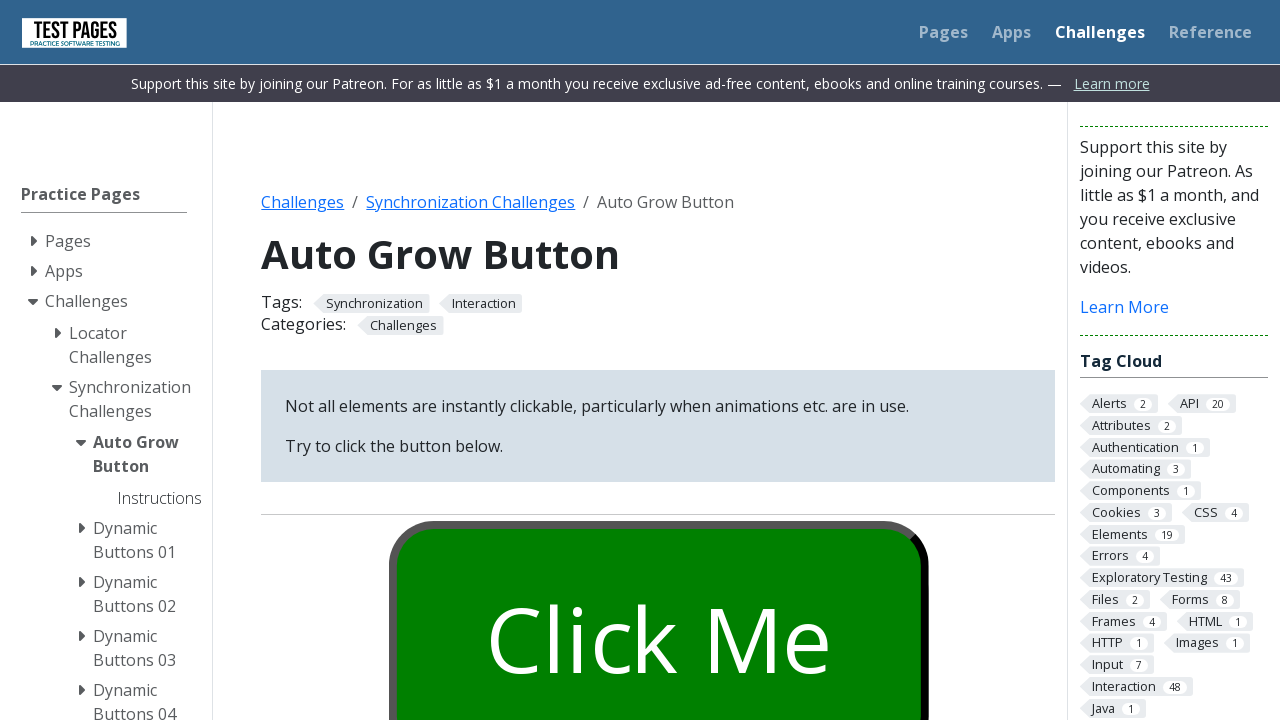

Clicked the grown button at (658, 600) on button.styled-click-button.showgrow.grown
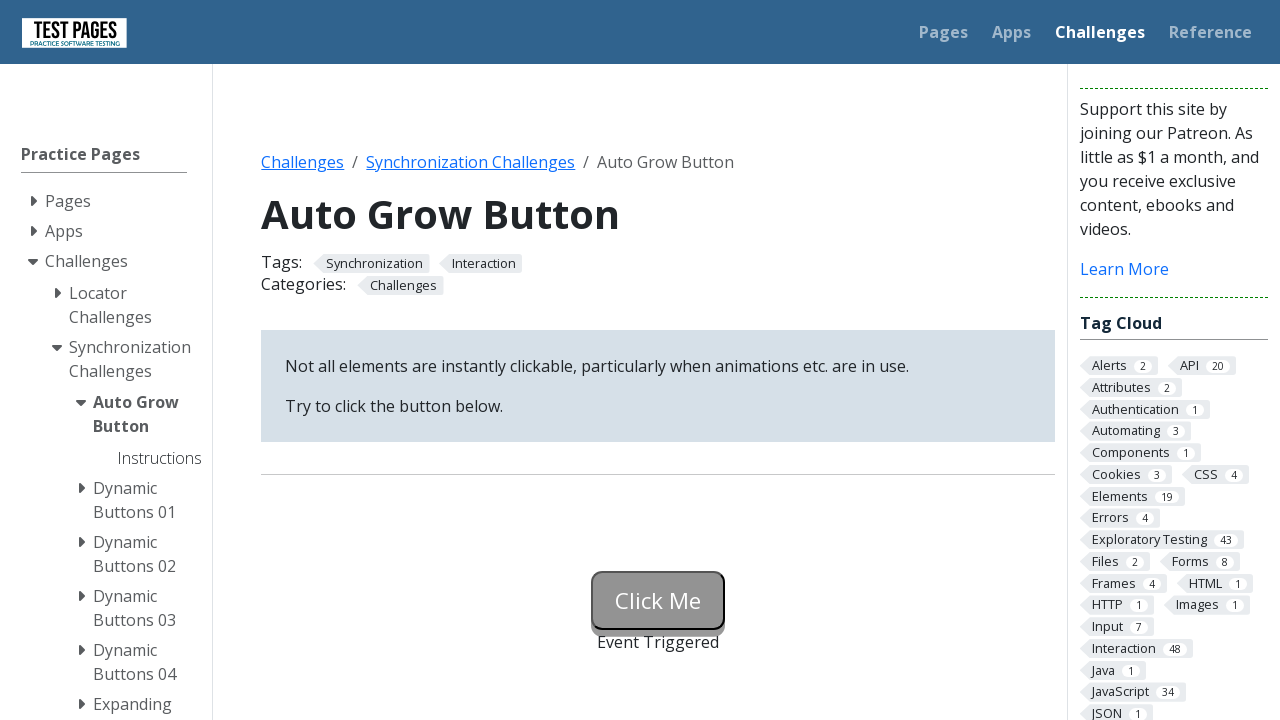

Event triggered status element appeared
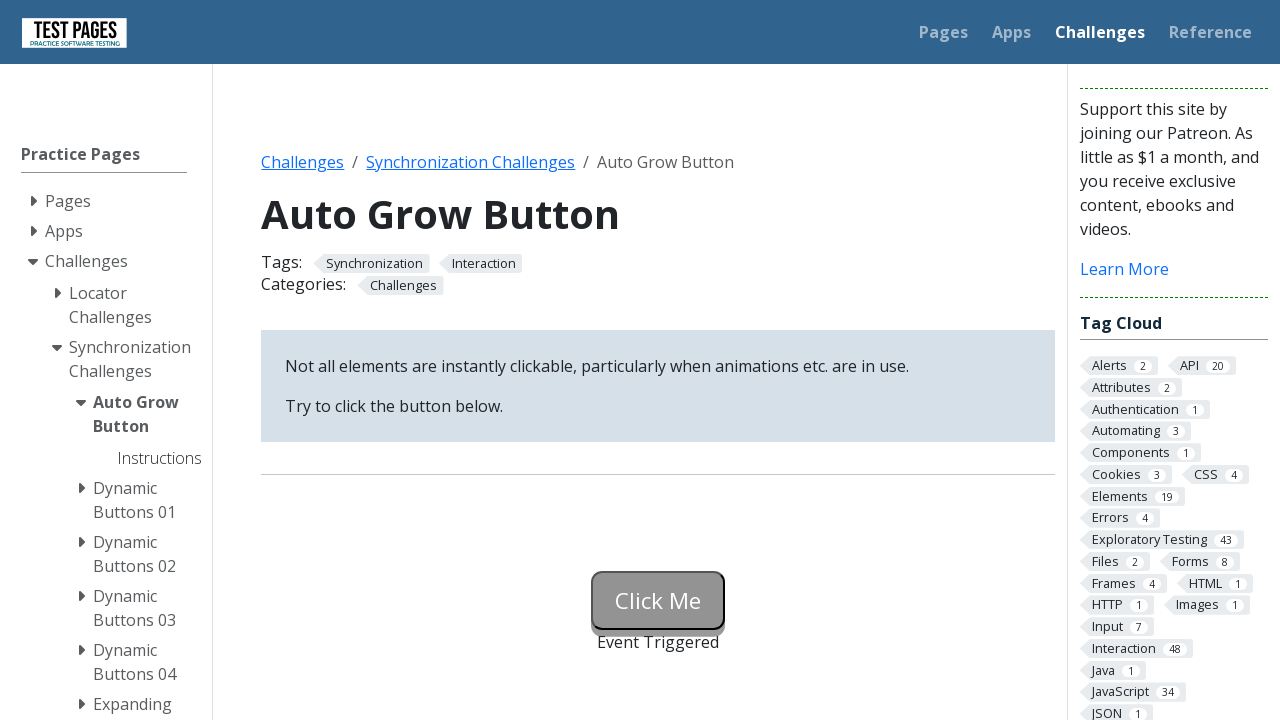

Verified 'Event Triggered' message is displayed
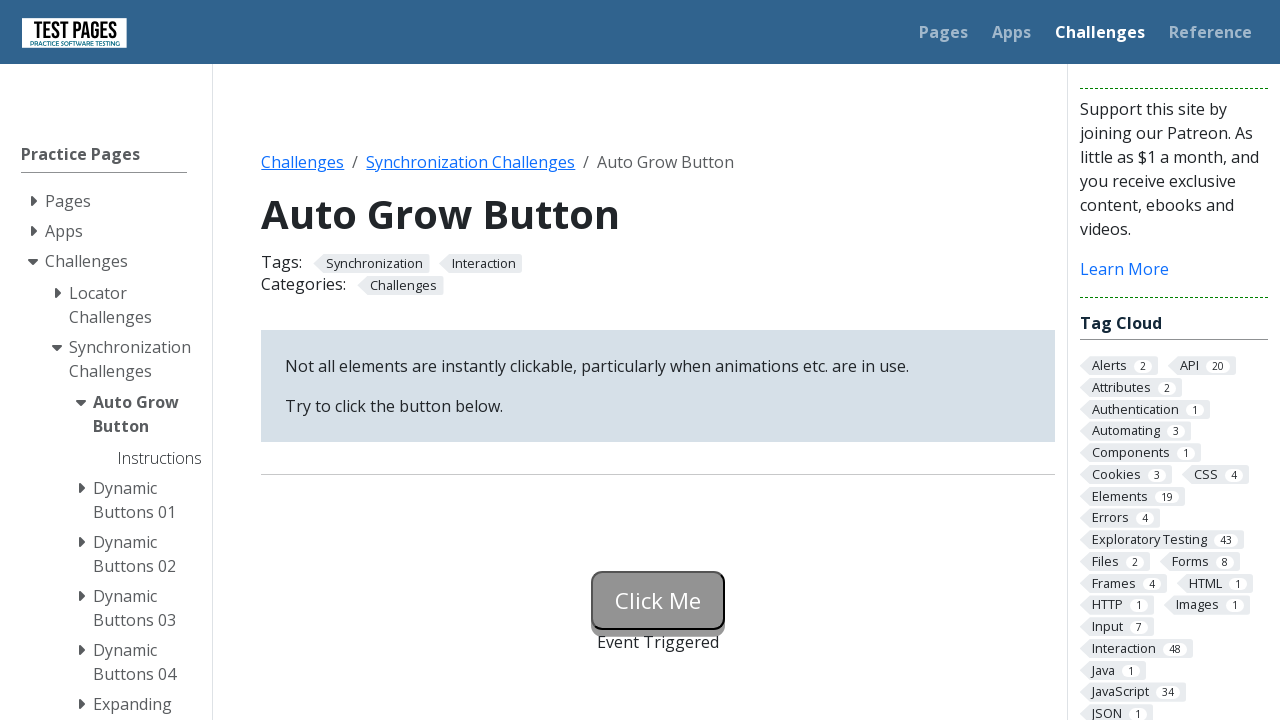

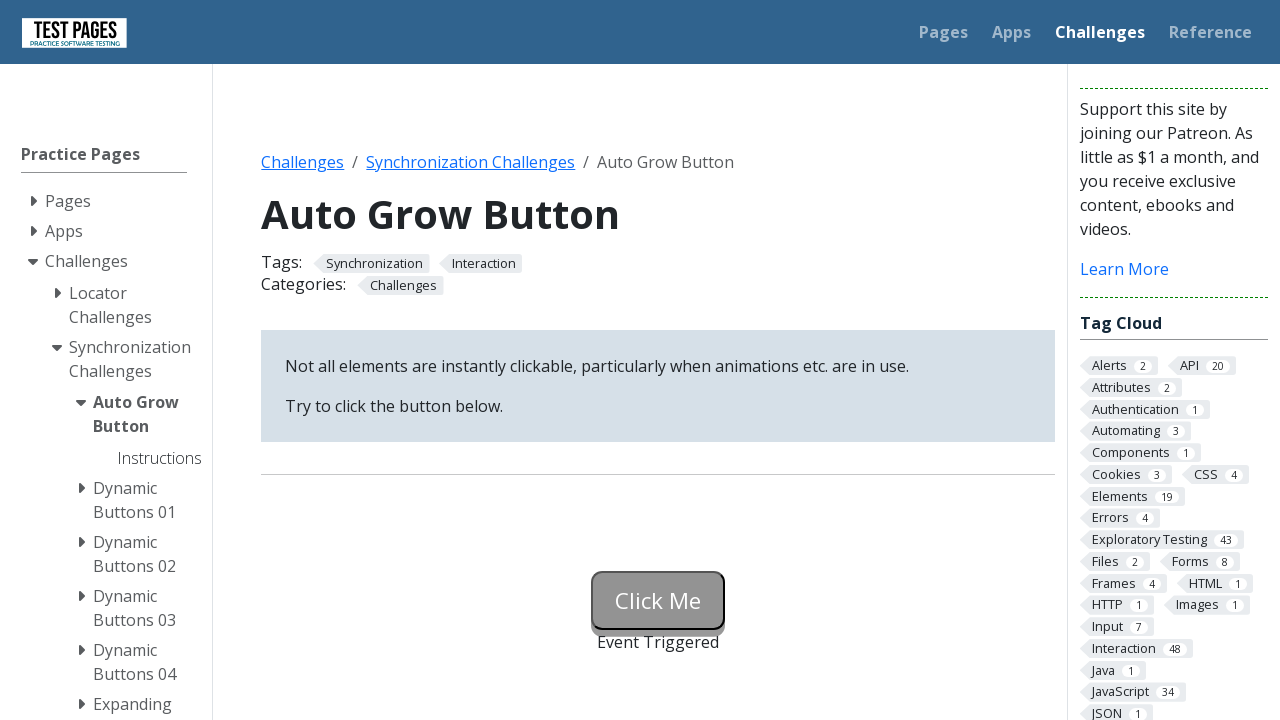